Solves a mathematical captcha by calculating the logarithm of a value, filling the answer, checking a checkbox, selecting a radio button, and submitting the form

Starting URL: http://suninjuly.github.io/math.html

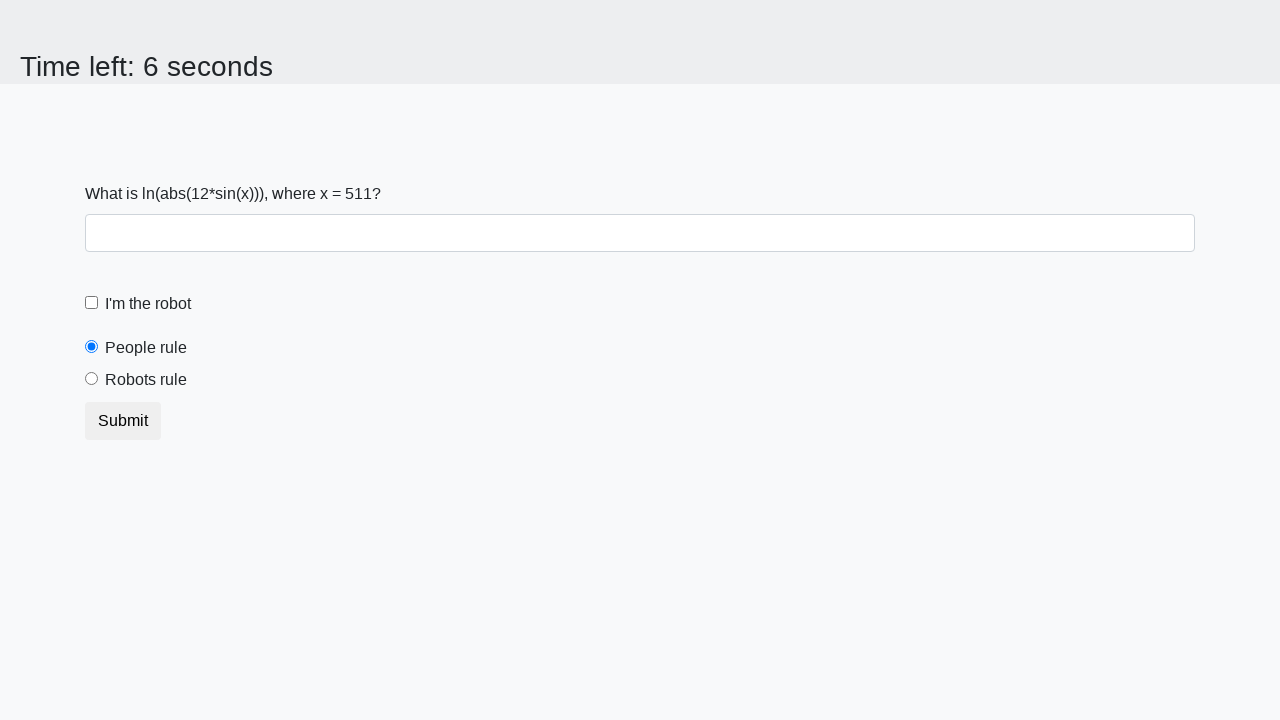

Located the input value element
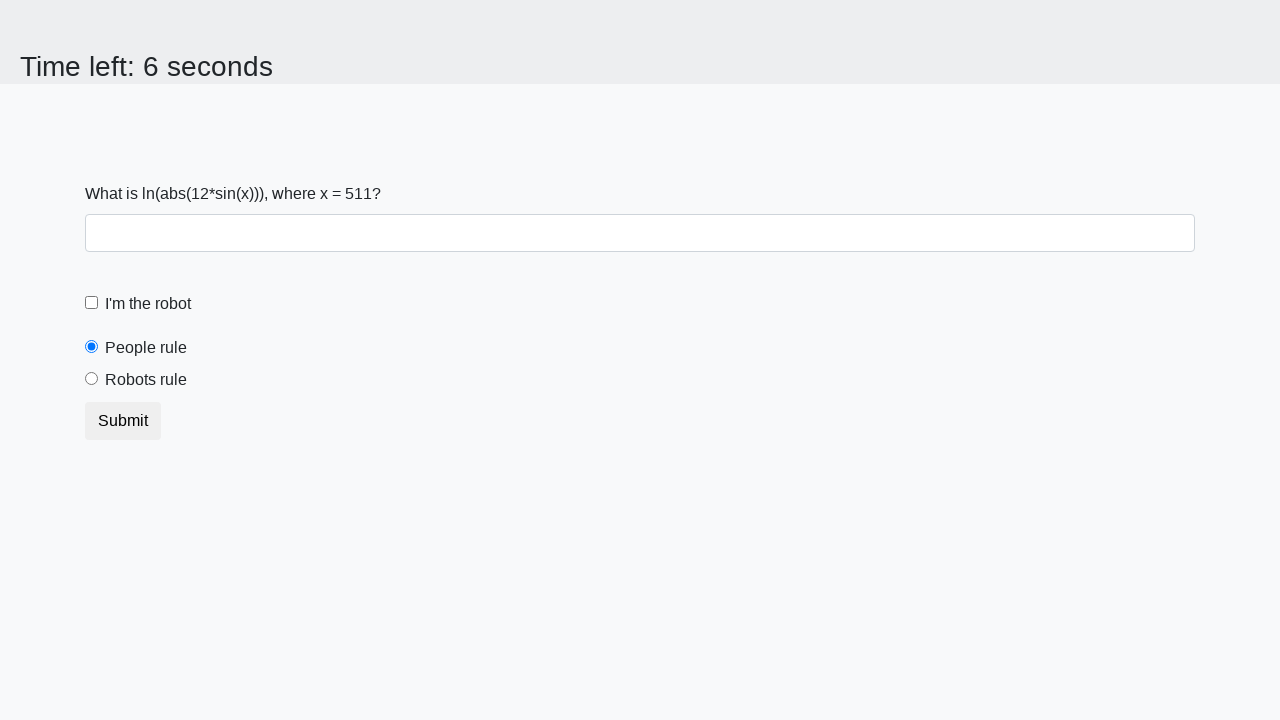

Extracted input value: 511
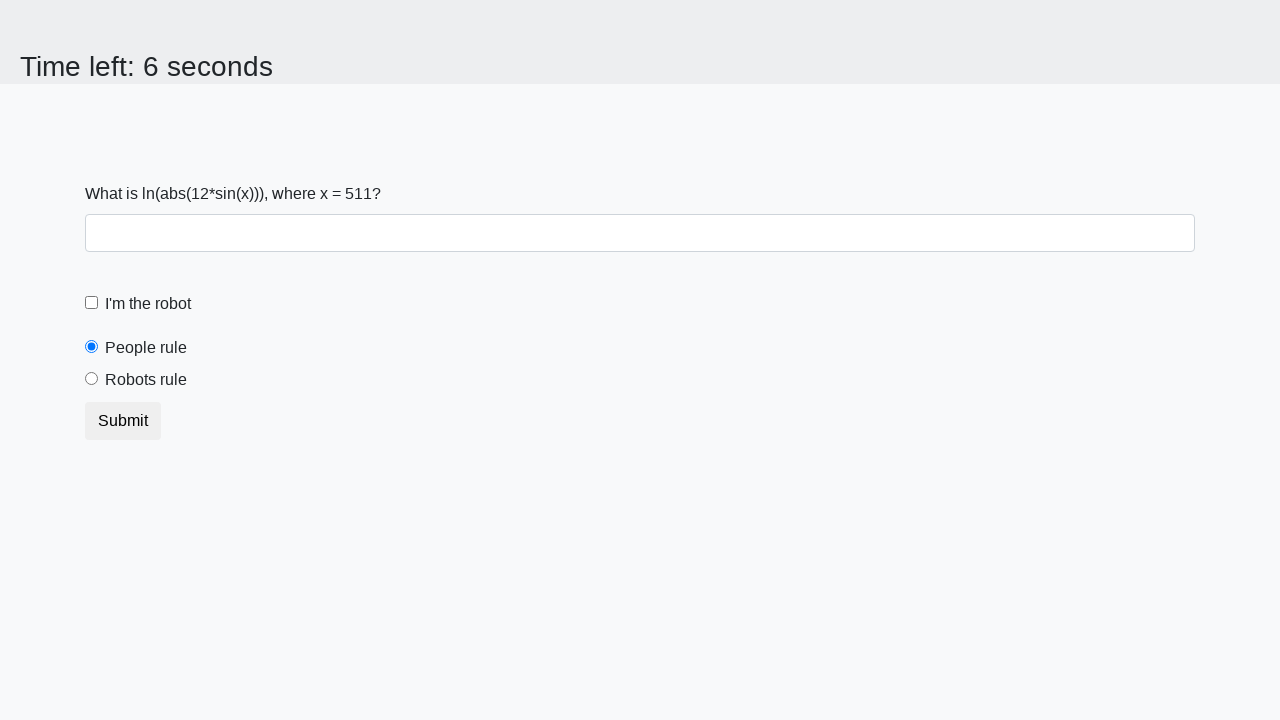

Calculated logarithm result: 2.359083076326619
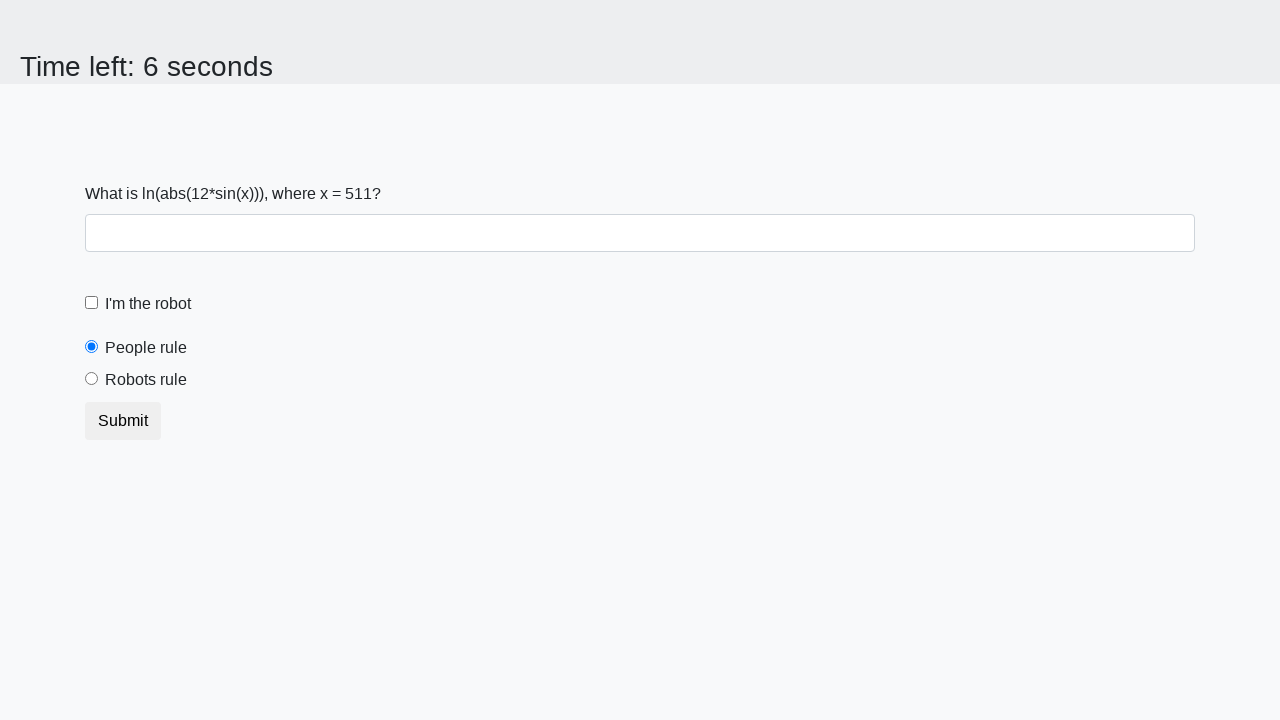

Filled the answer field with calculated result on input#answer[required]
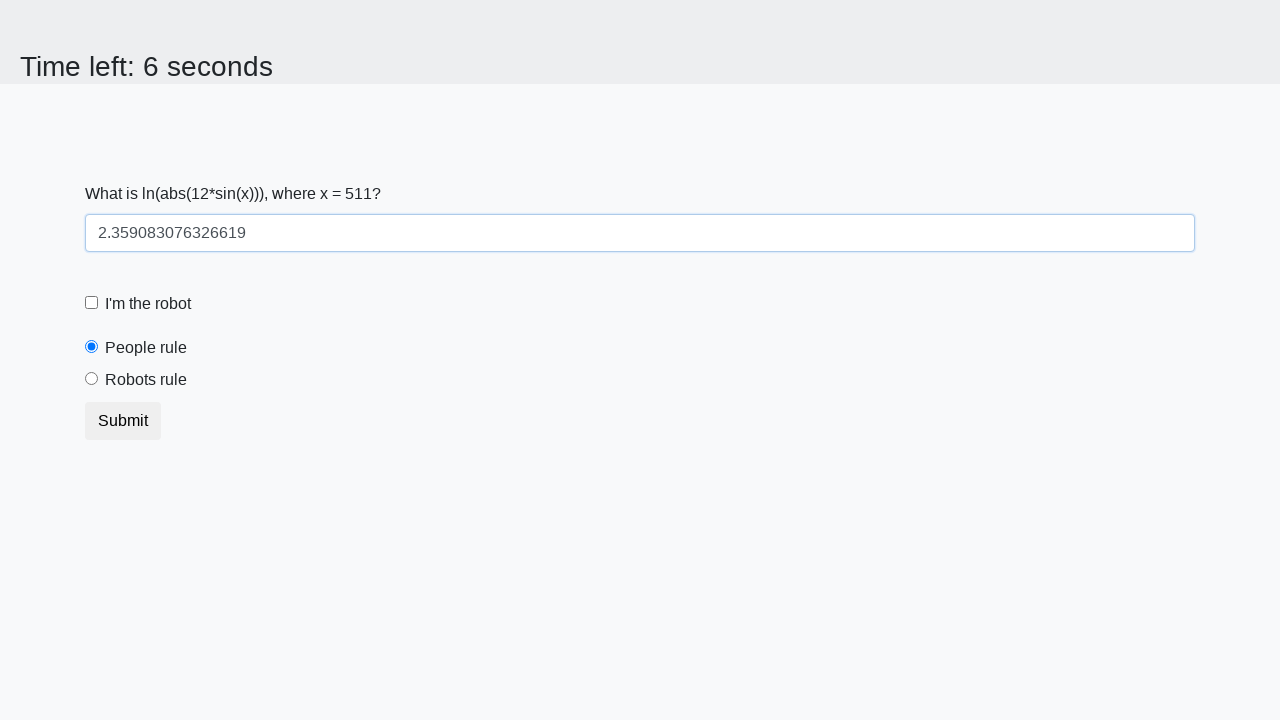

Checked the robot checkbox at (148, 304) on label[for="robotCheckbox"]
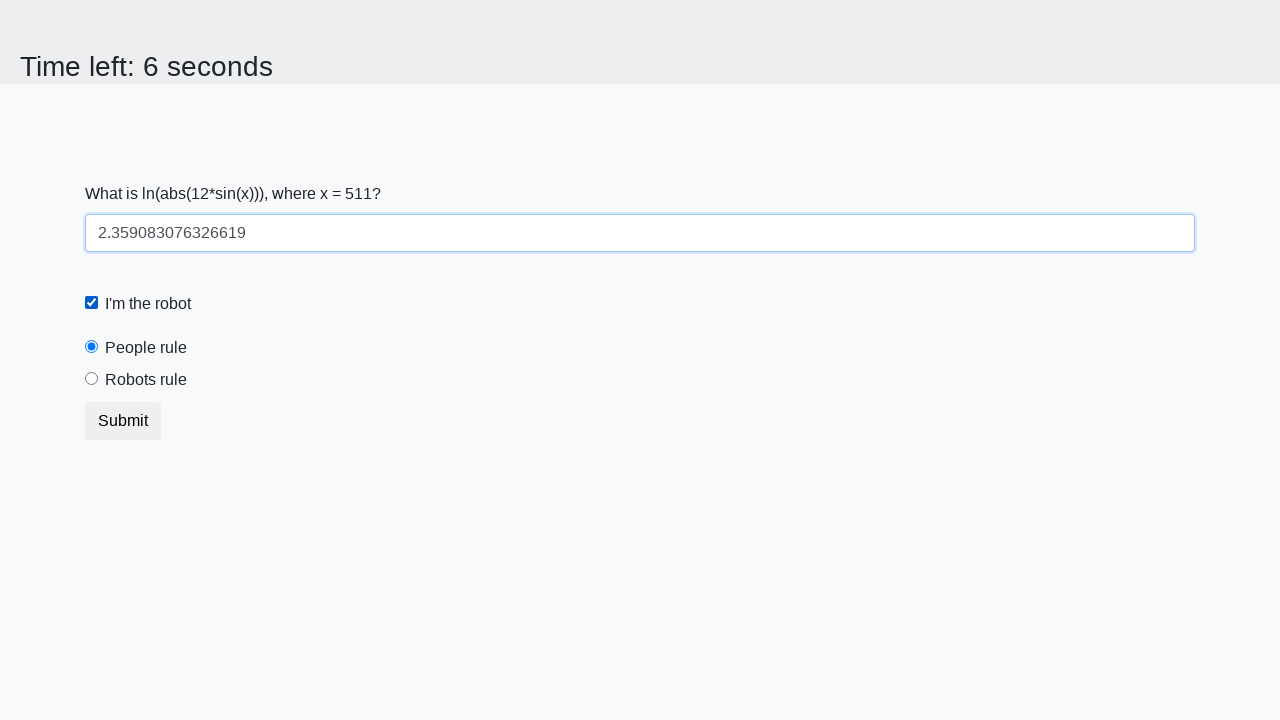

Selected the 'robots rule' radio button at (146, 380) on label[for="robotsRule"]
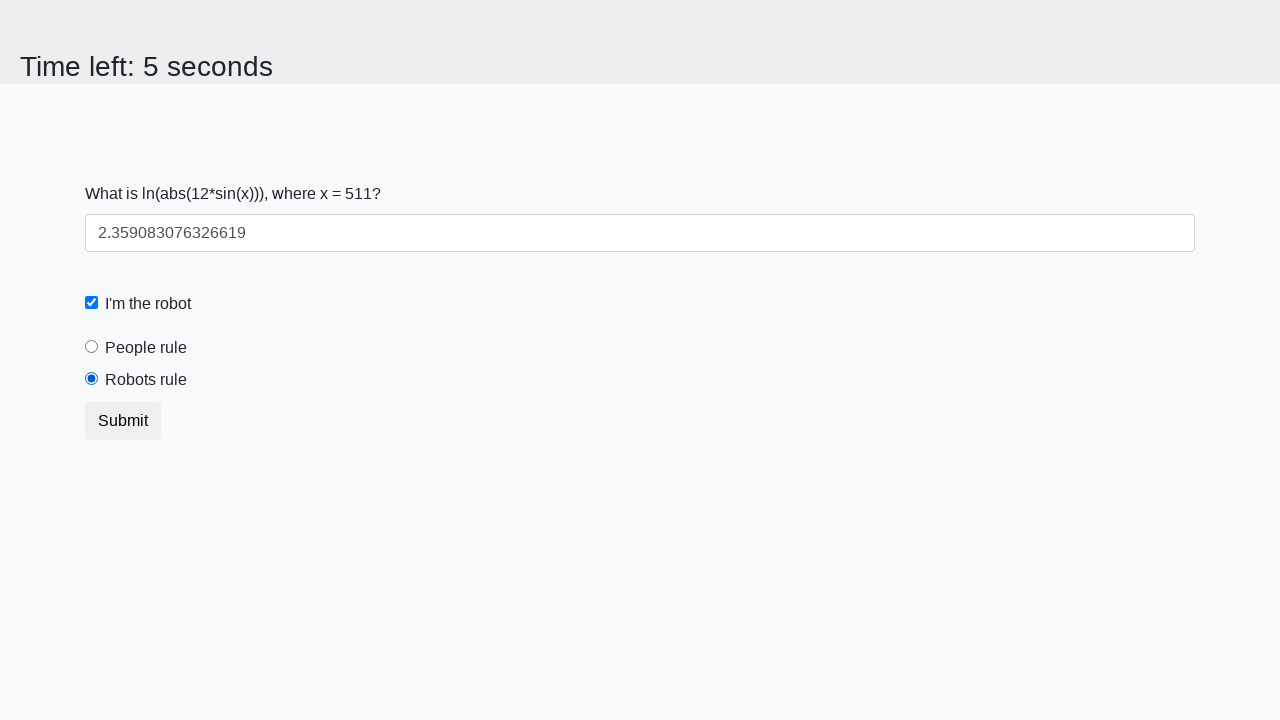

Clicked the submit button at (123, 421) on button[type="submit"].btn
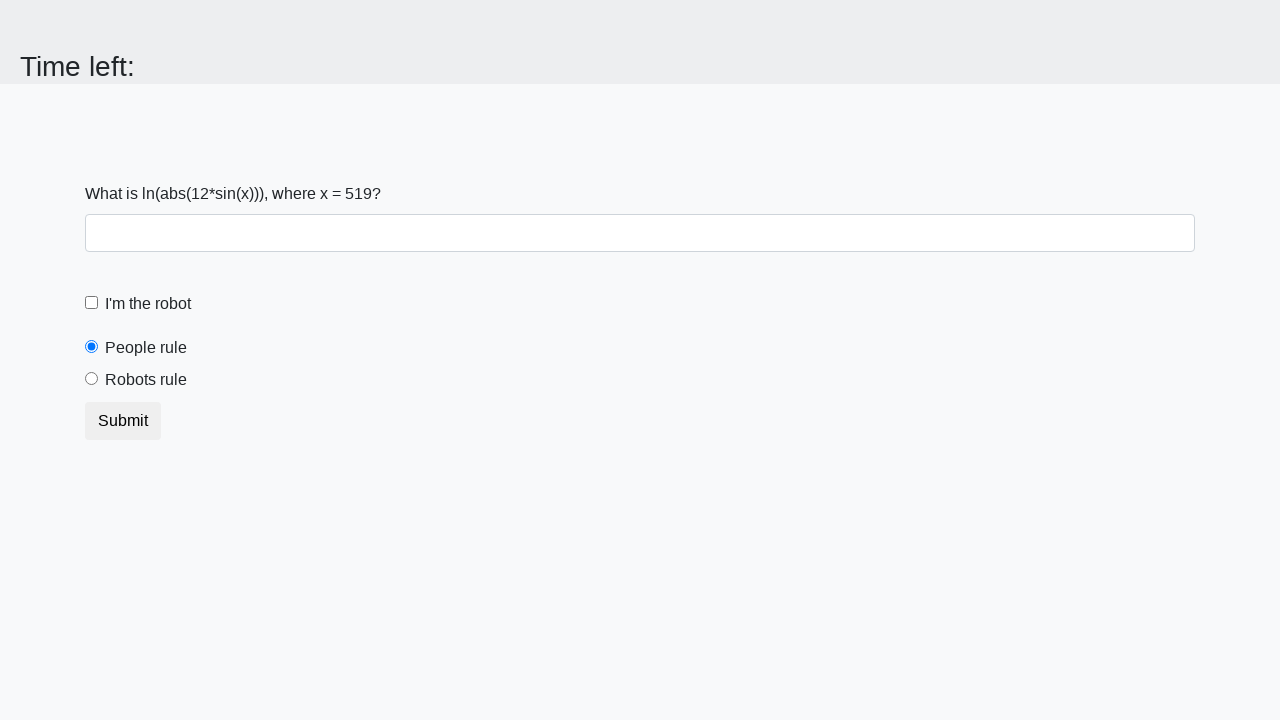

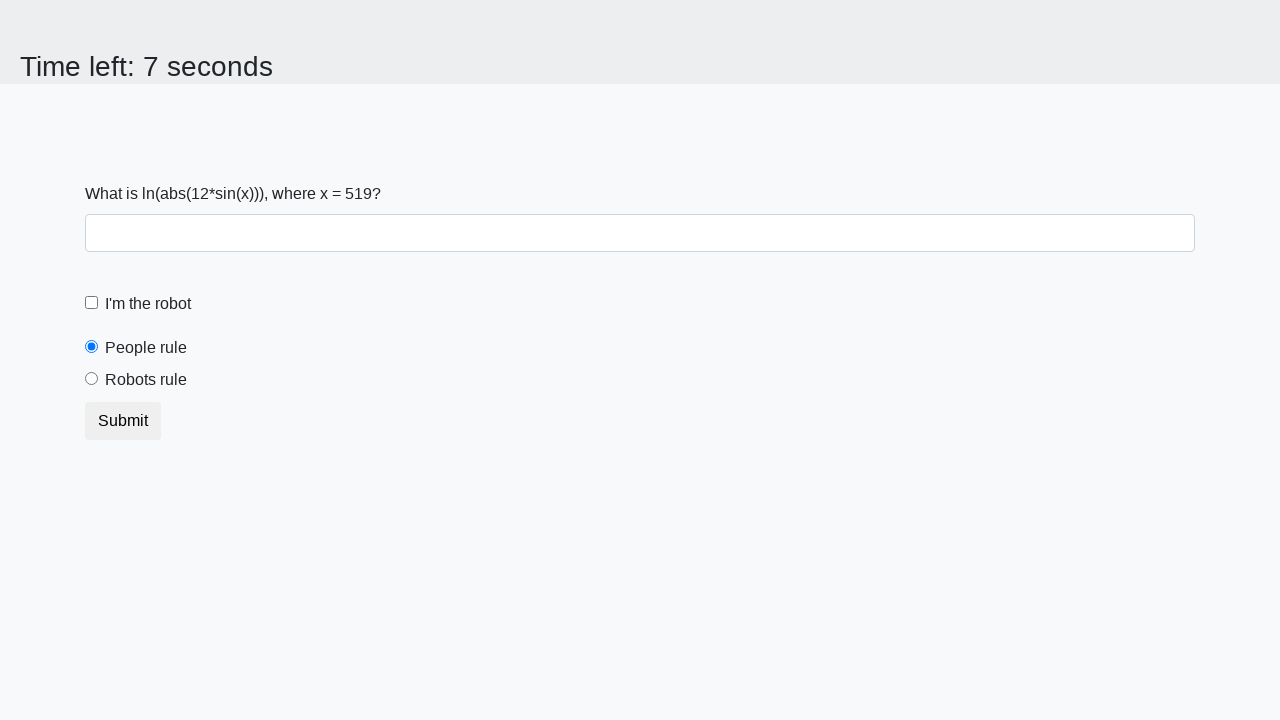